Tests right-click context menu functionality by performing a right-click on a demo button.

Starting URL: http://swisnl.github.io/jQuery-contextMenu/demo.html

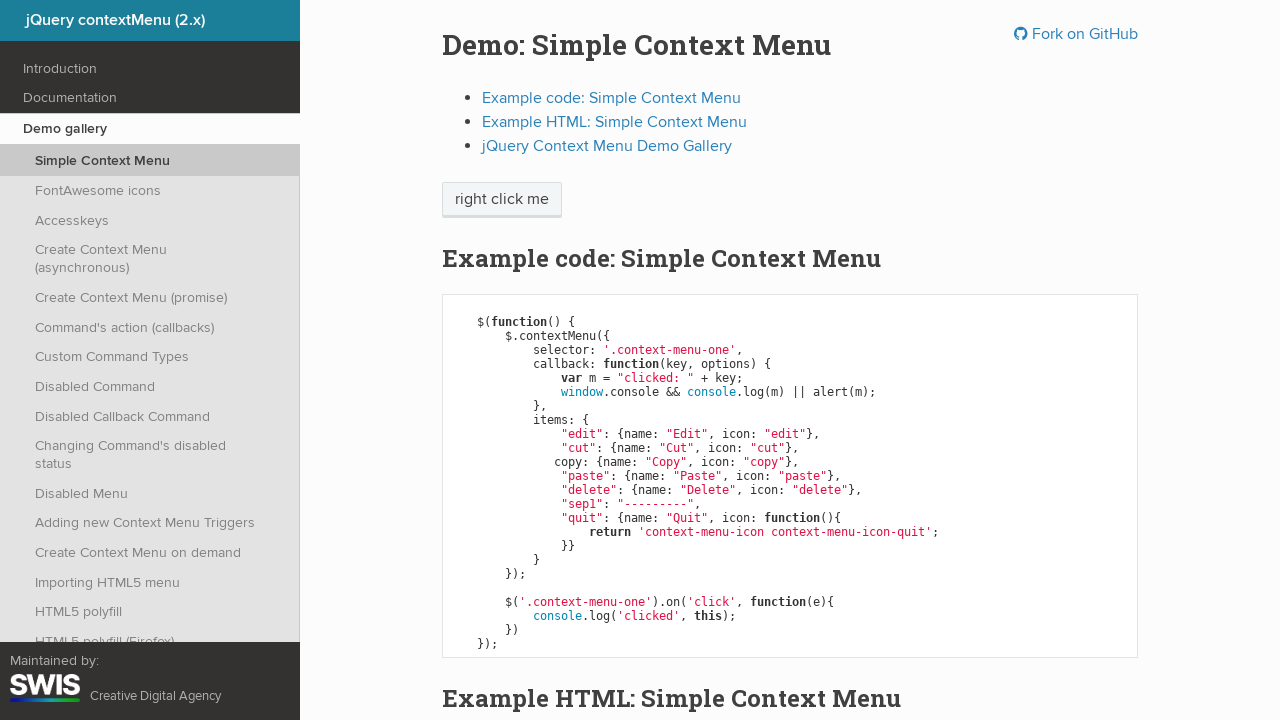

Context menu button became visible
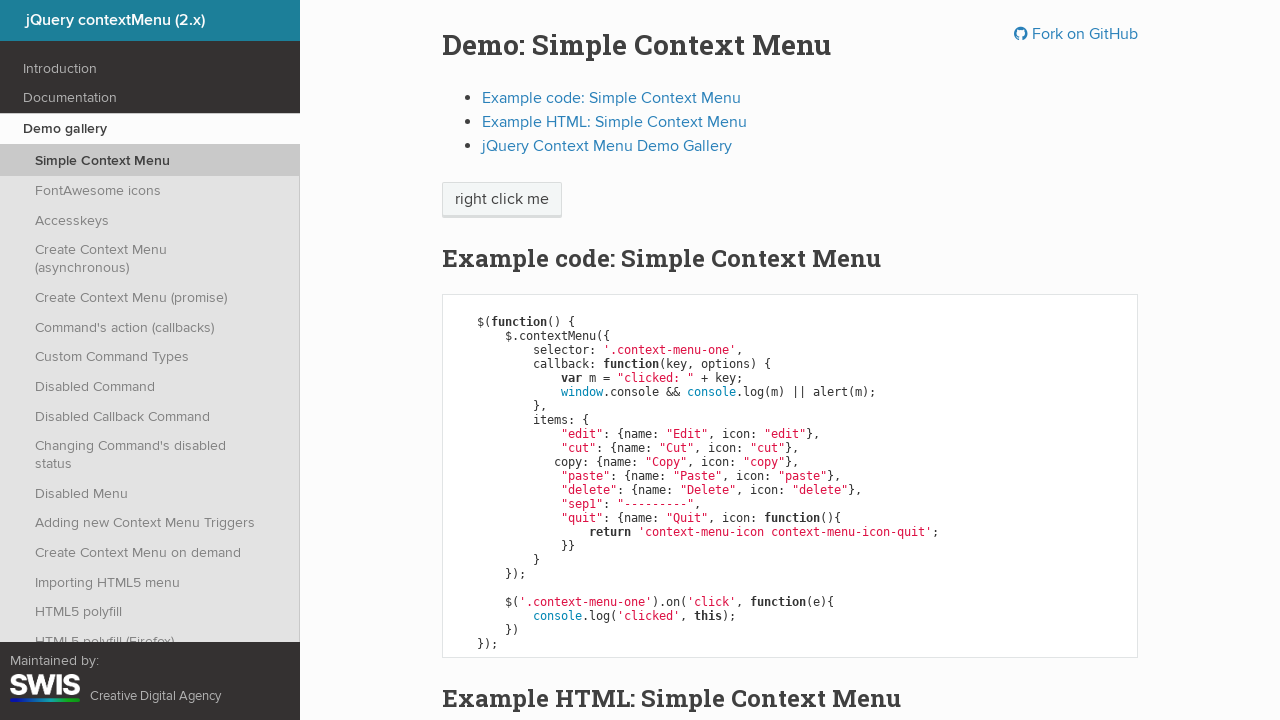

Right-clicked on context menu button to open context menu at (502, 200) on span.context-menu-one
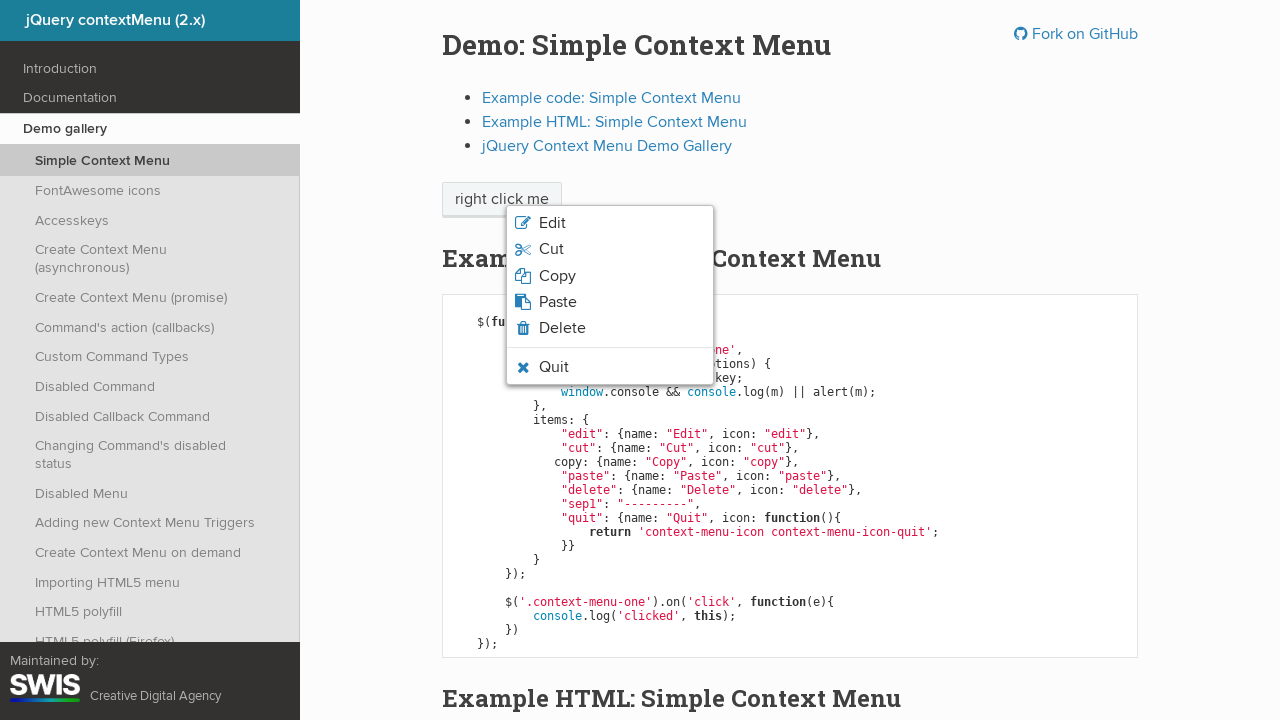

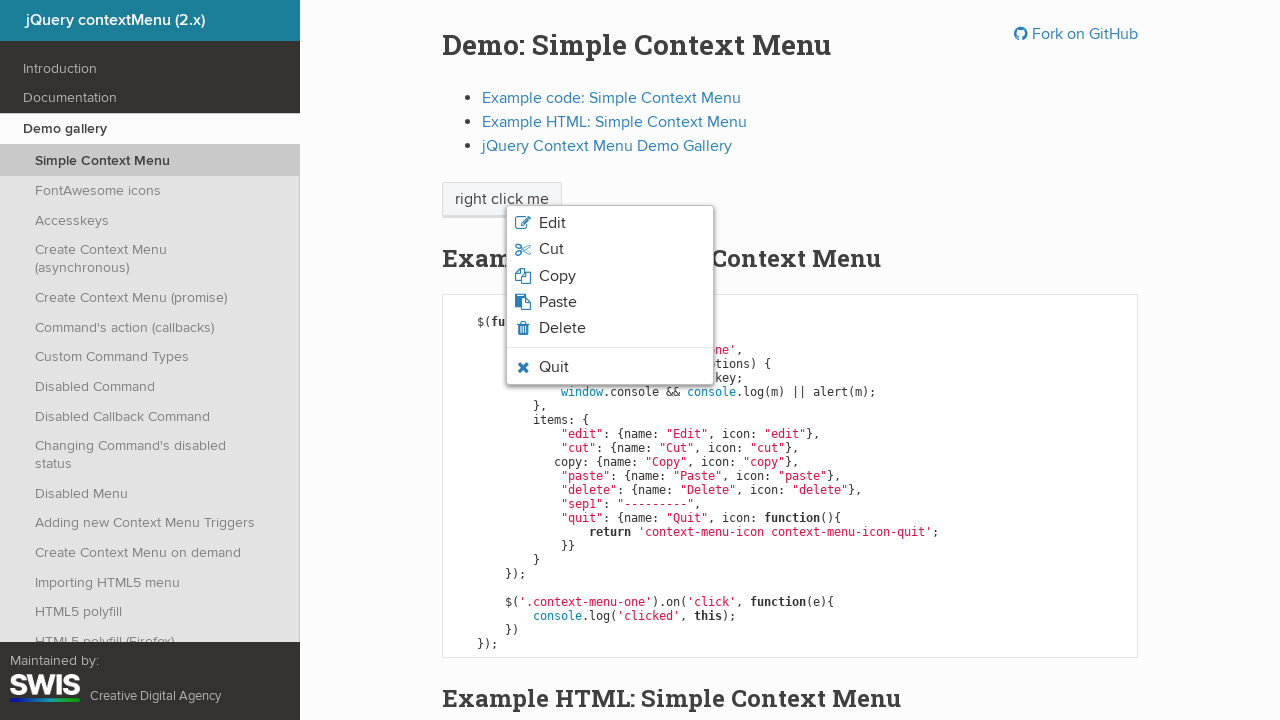